Tests a text box form by filling in full name, email, current address, and permanent address fields with random data, then submitting the form and verifying the output displays the submitted information.

Starting URL: https://demoqa.com/text-box

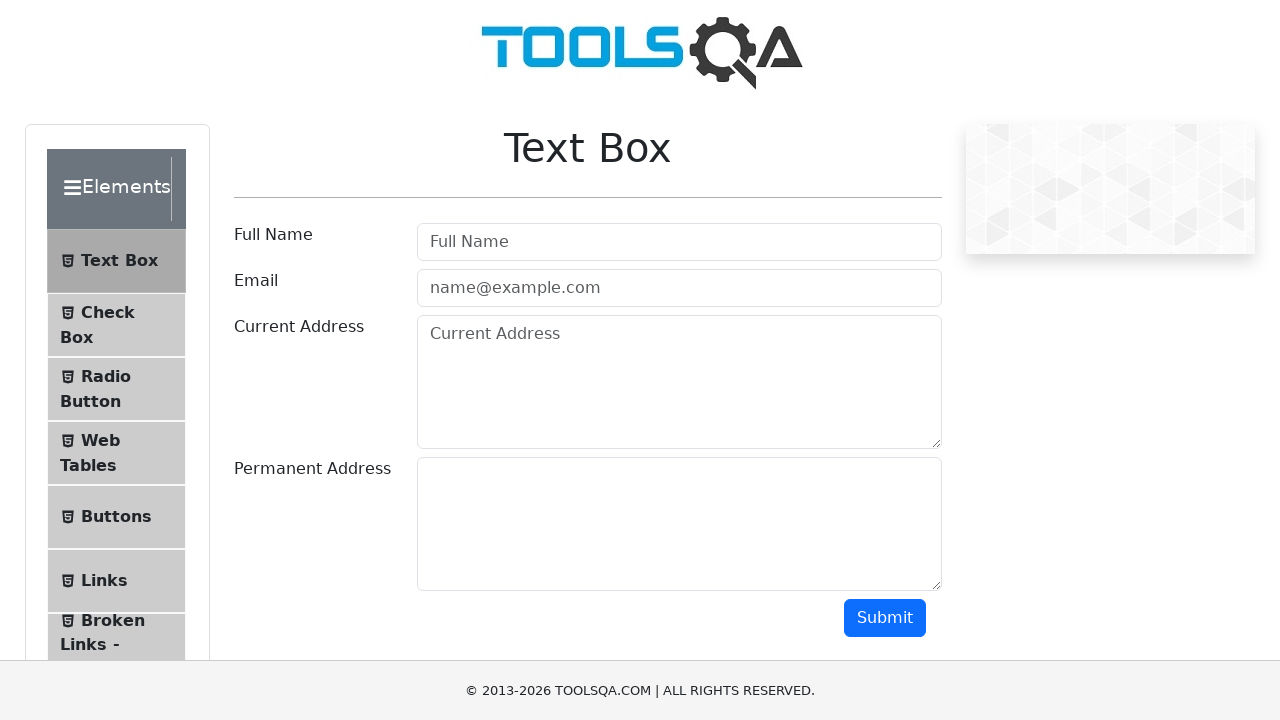

Filled full name field with random name: dBhGgeszbI on #userName
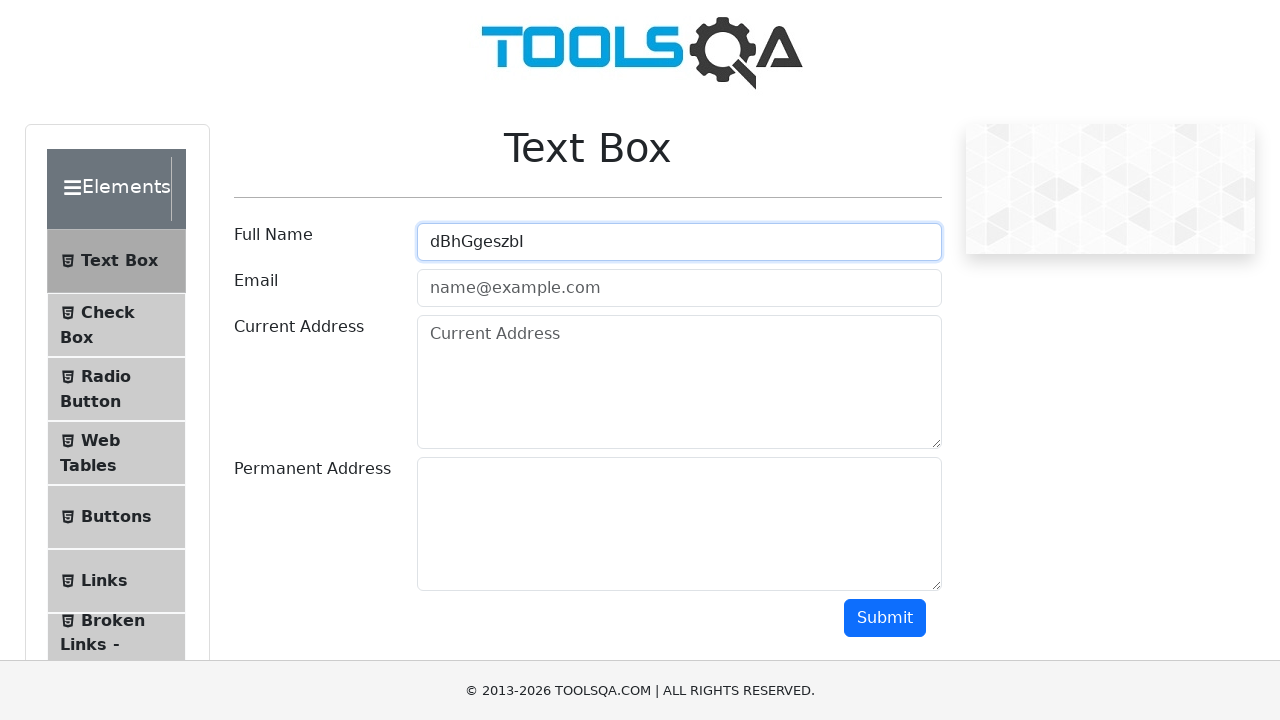

Filled email field with: aIYCZGUh@example.com on #userEmail
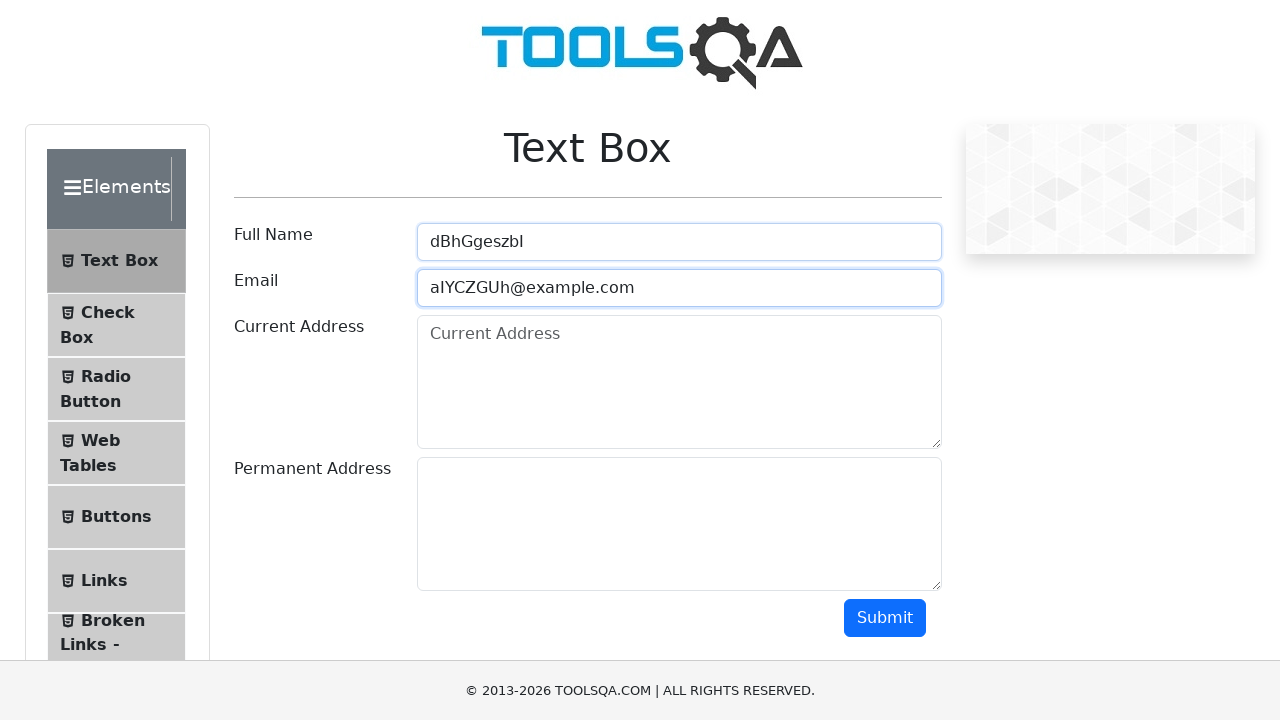

Filled current address field with random text on #currentAddress
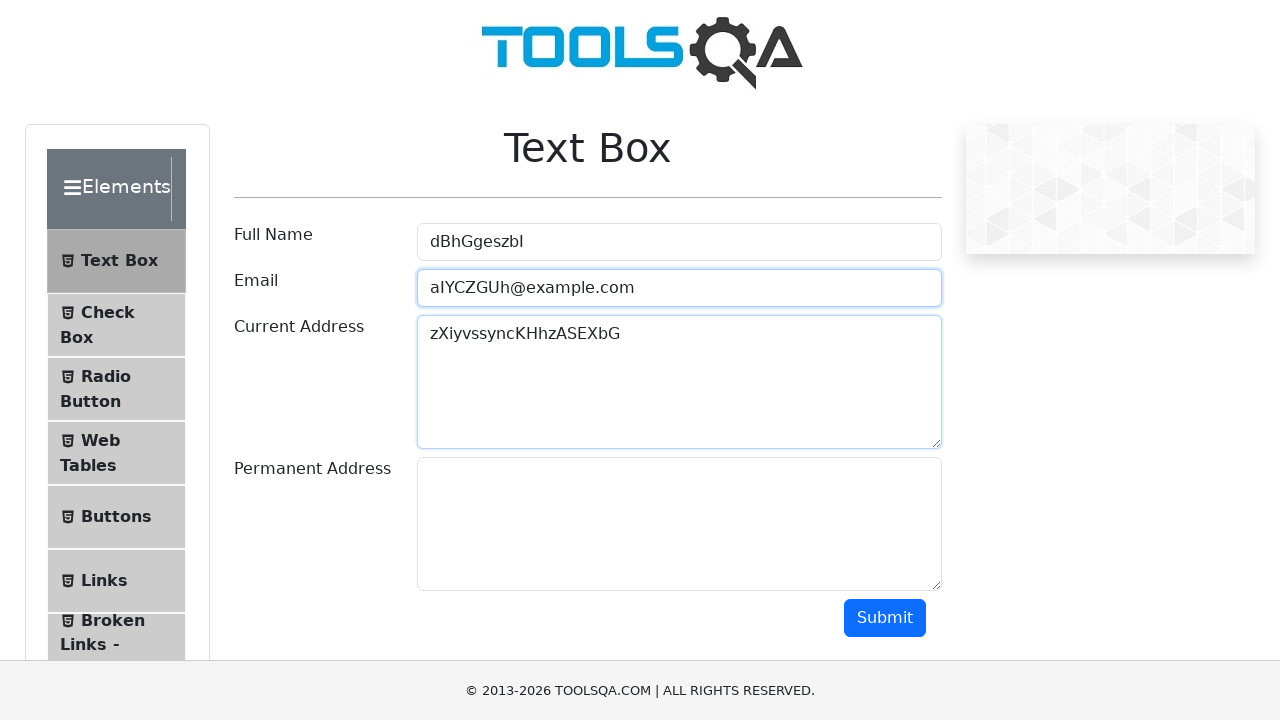

Filled permanent address field with random text on #permanentAddress
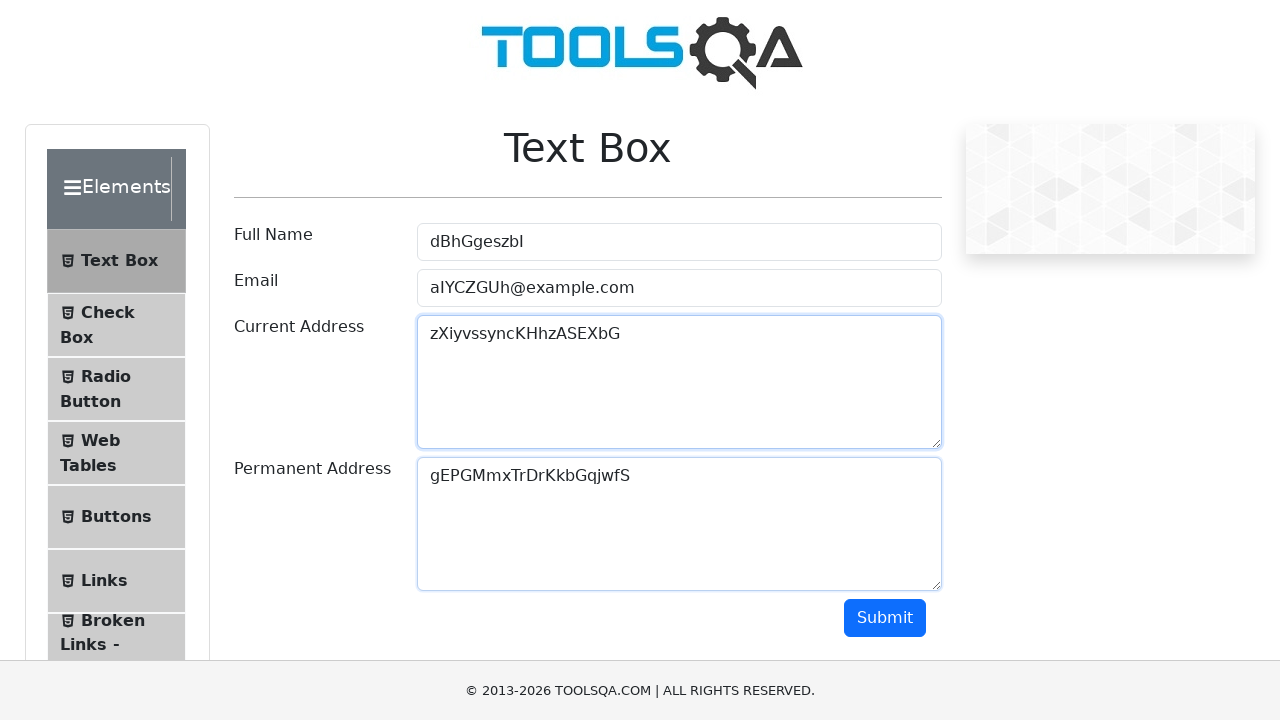

Clicked the submit button to submit the form at (885, 618) on #submit
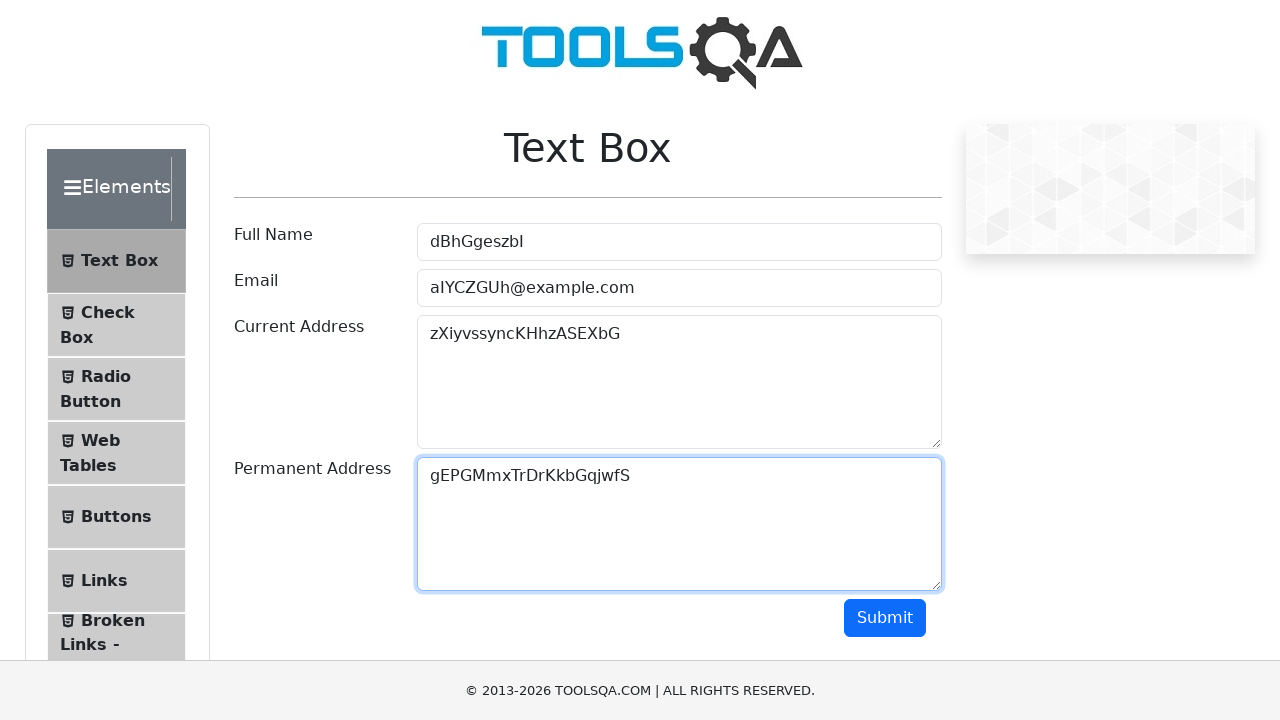

Output section loaded and displayed with submitted information
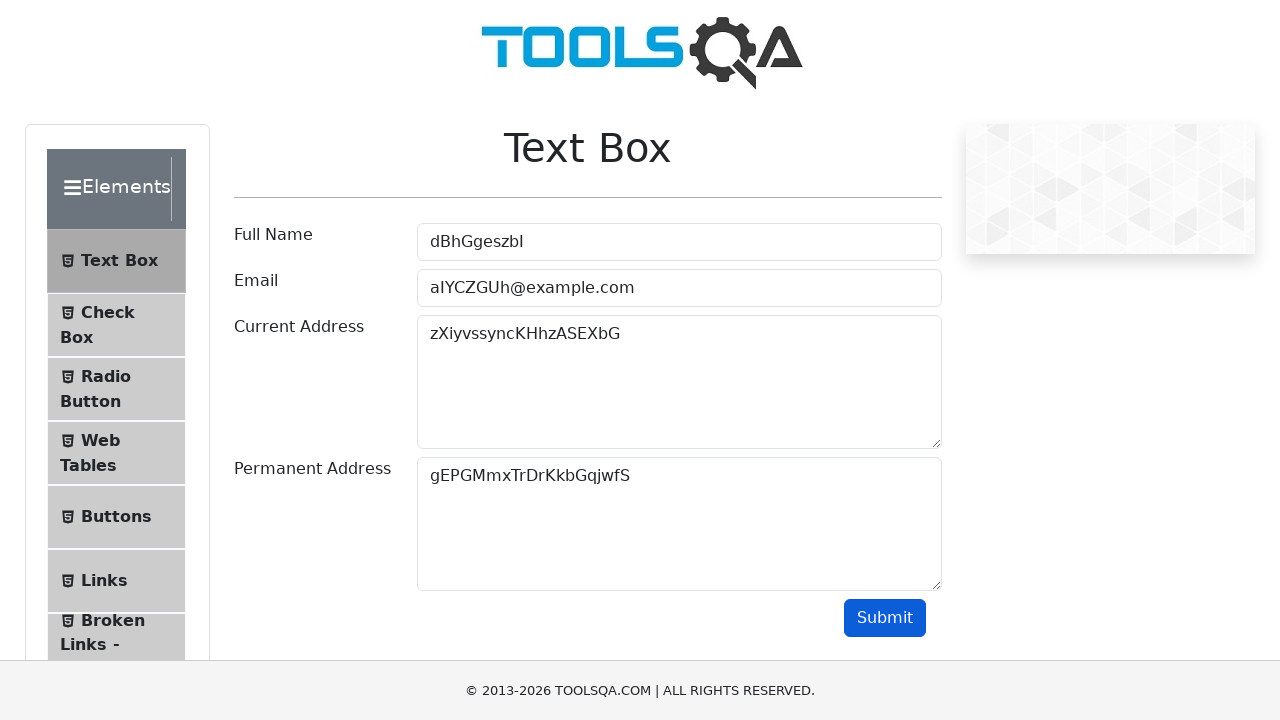

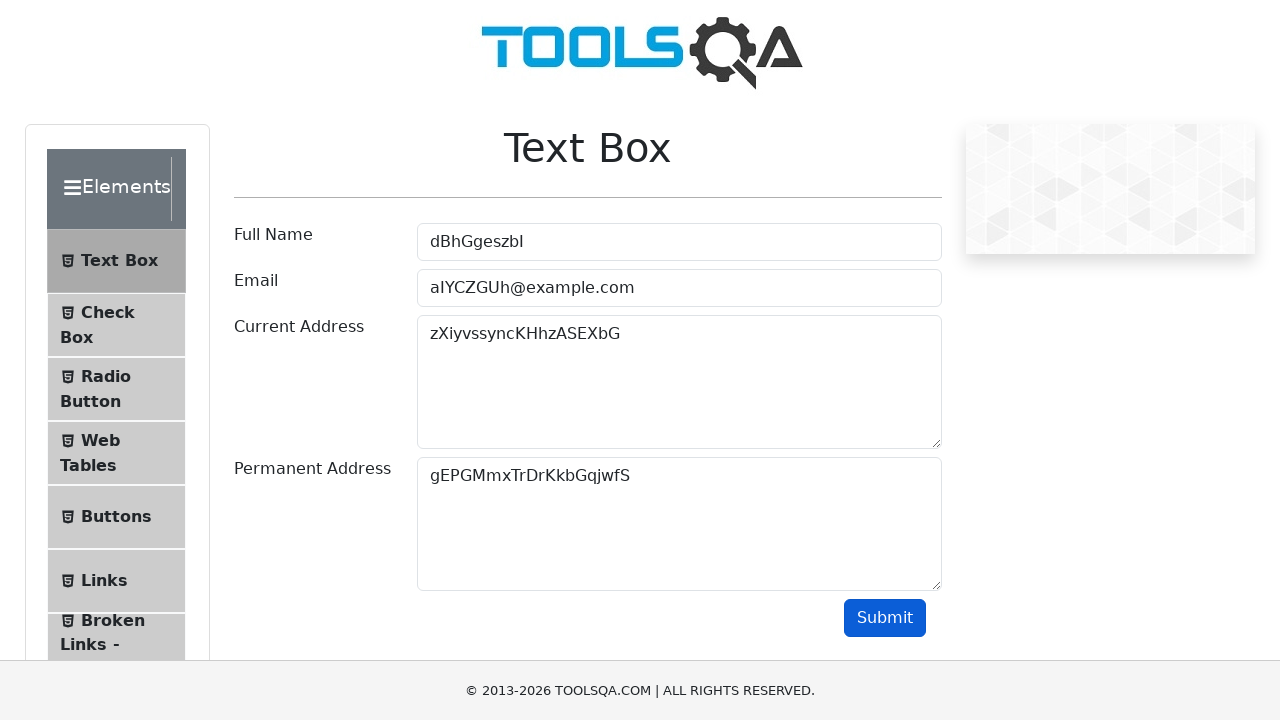